Tests simple JavaScript alert handling by clicking a button and accepting the alert

Starting URL: https://demoqa.com/alerts

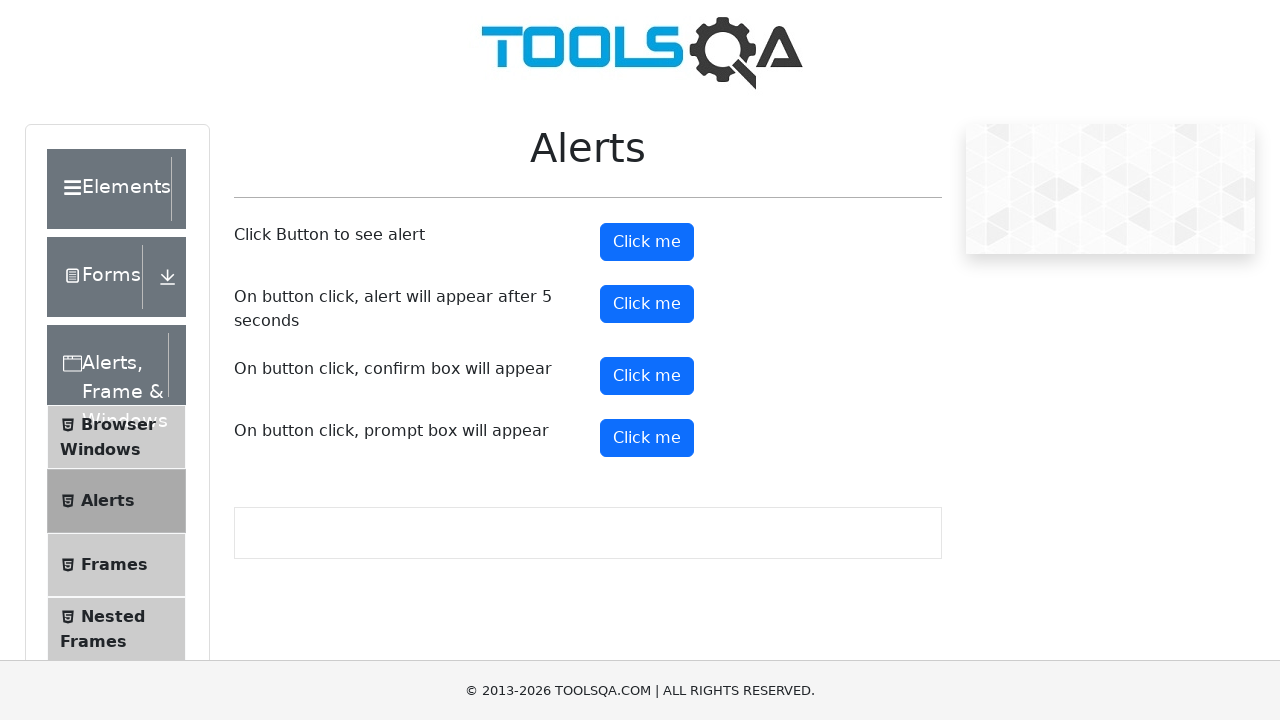

Set up dialog handler to automatically accept alerts
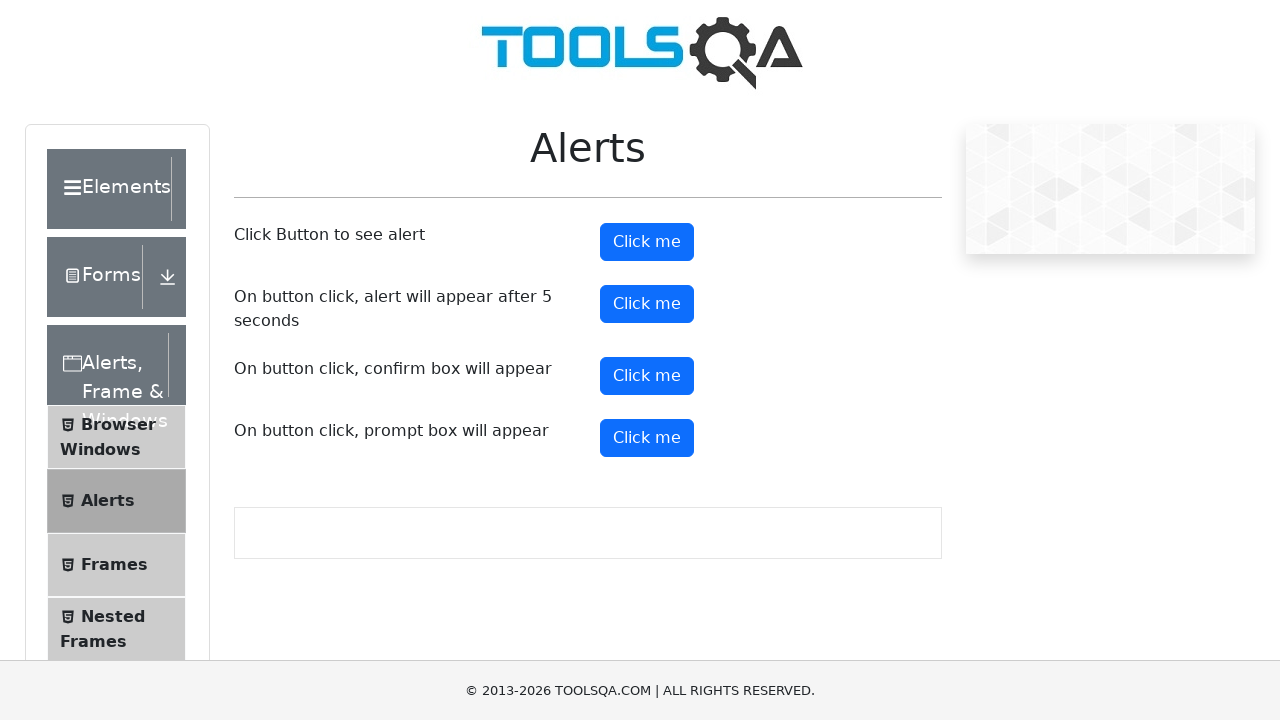

Clicked alert button to trigger simple JavaScript alert at (647, 242) on button#alertButton
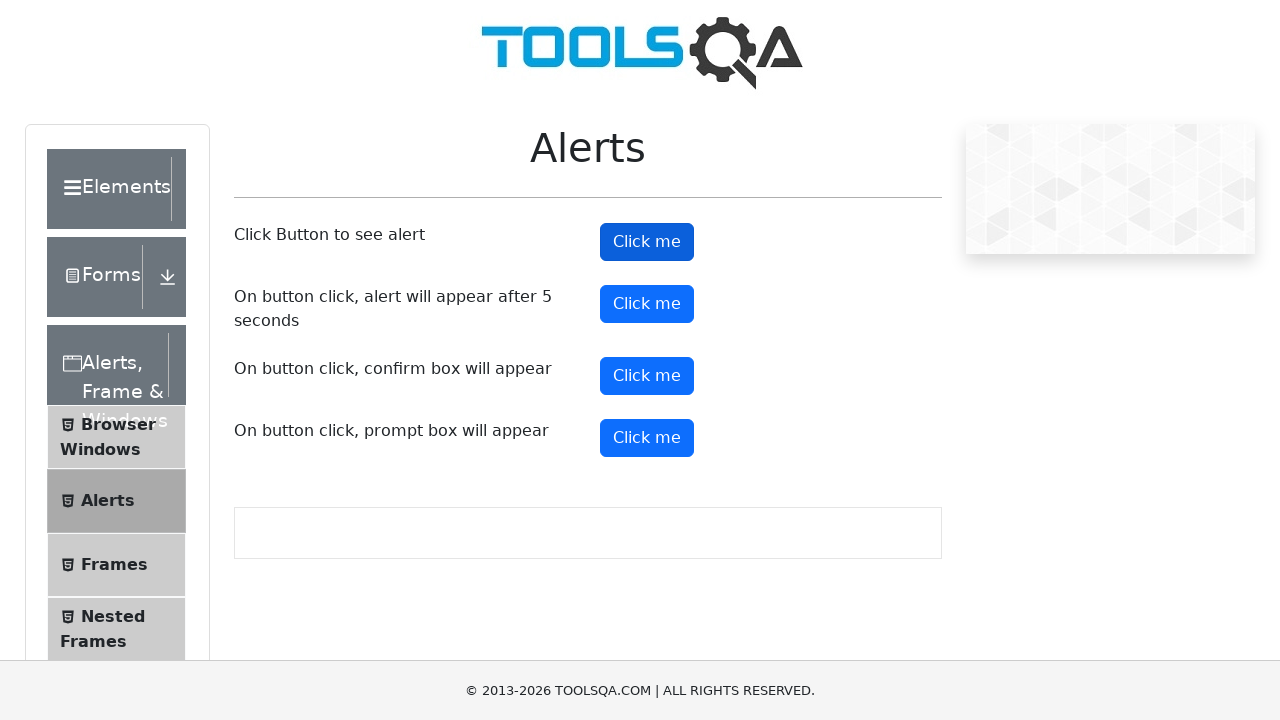

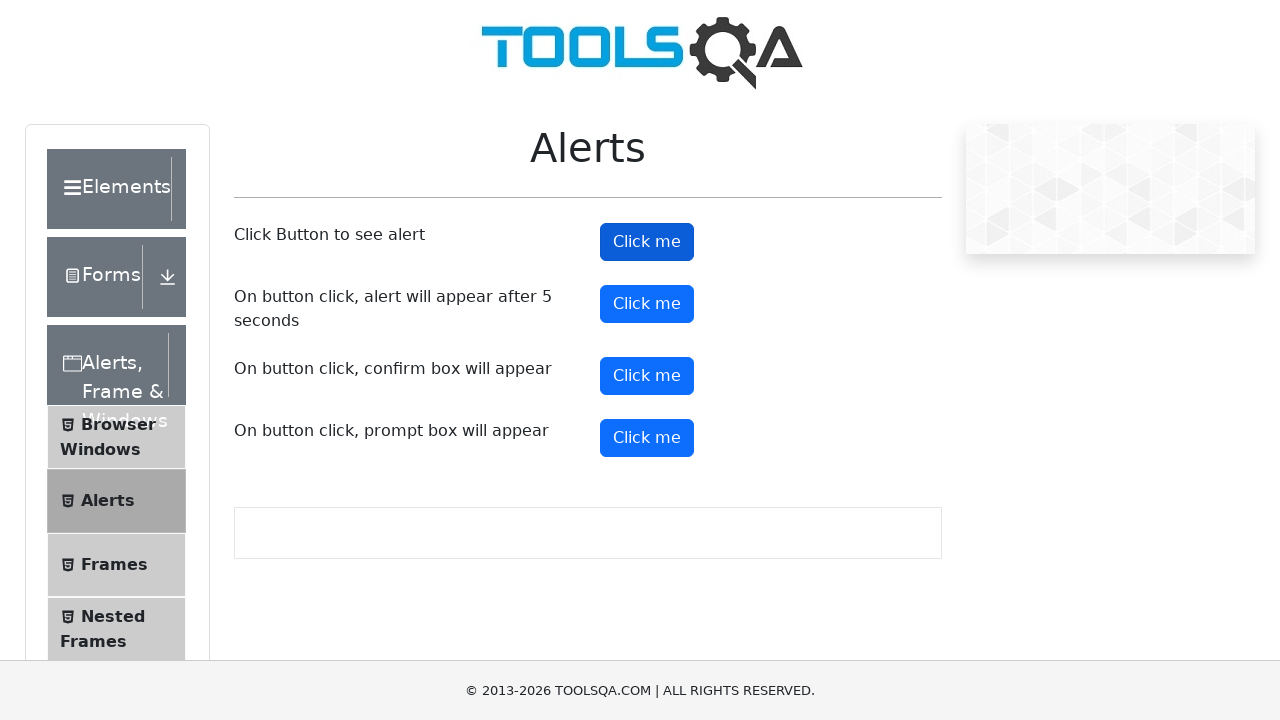